Tests checkbox interaction by finding all checkboxes on the page and toggling their state (clicking each checkbox once)

Starting URL: https://echoecho.com/htmlforms09.htm

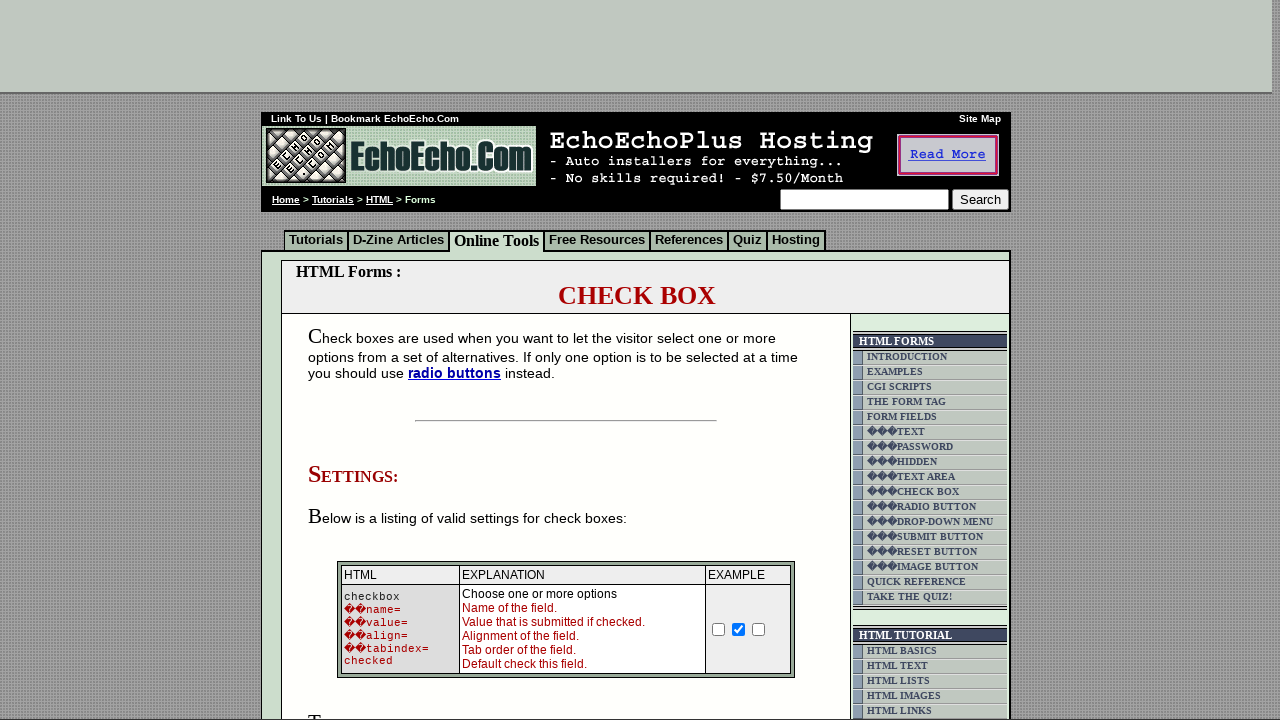

Scrolled down 450 pixels to reveal checkboxes
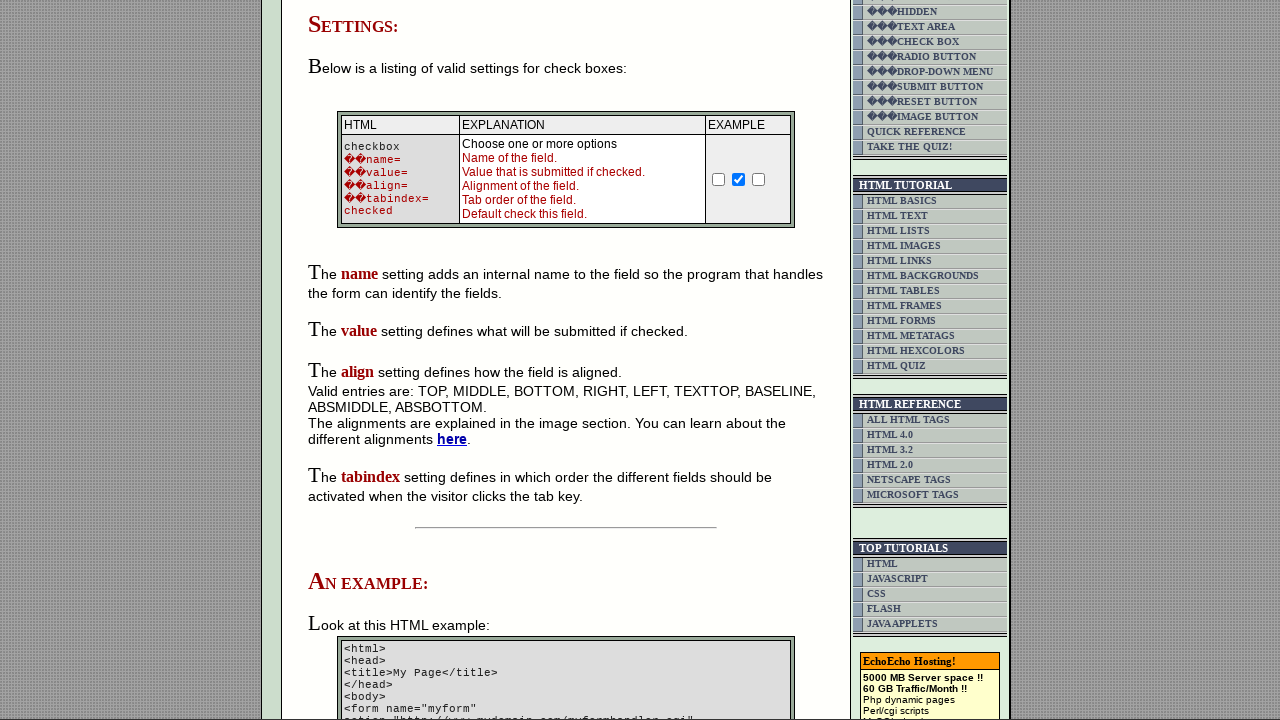

Located all checkboxes on the page
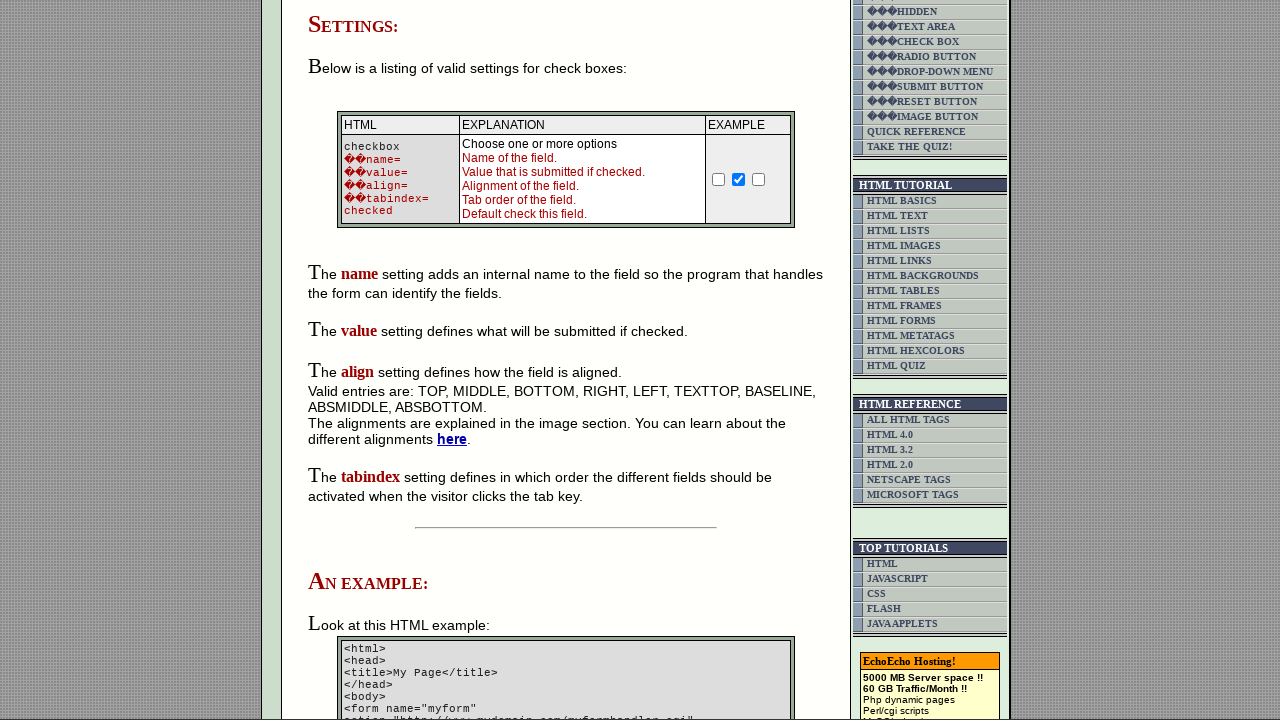

Retrieved checkbox state: unchecked
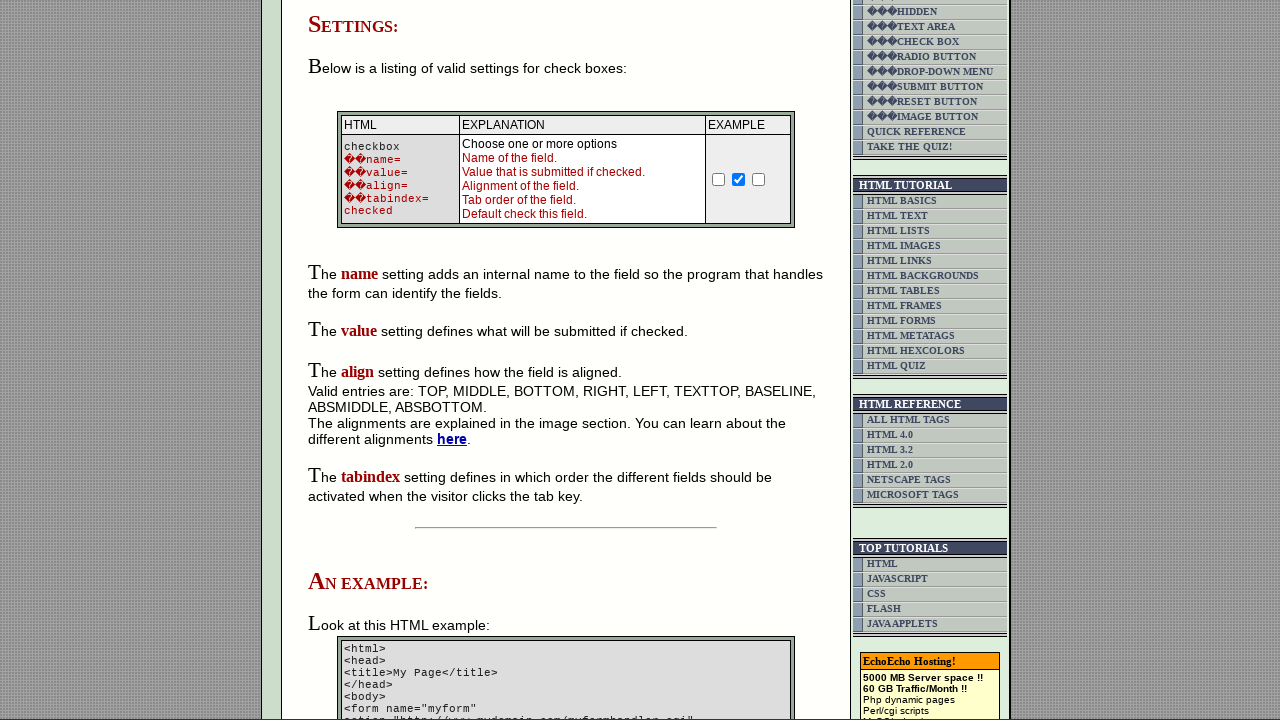

Clicked checkbox to toggle its state at (719, 179) on input[type='checkbox'] >> nth=0
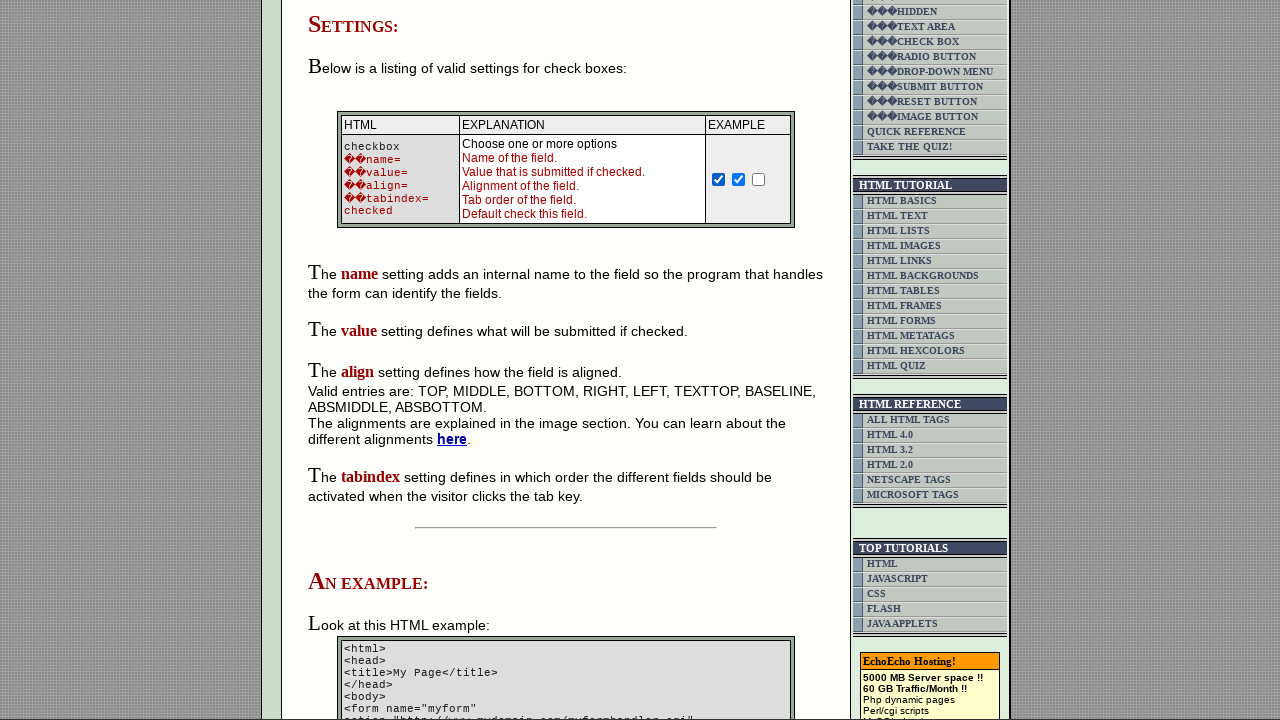

Waited 500ms before next checkbox interaction
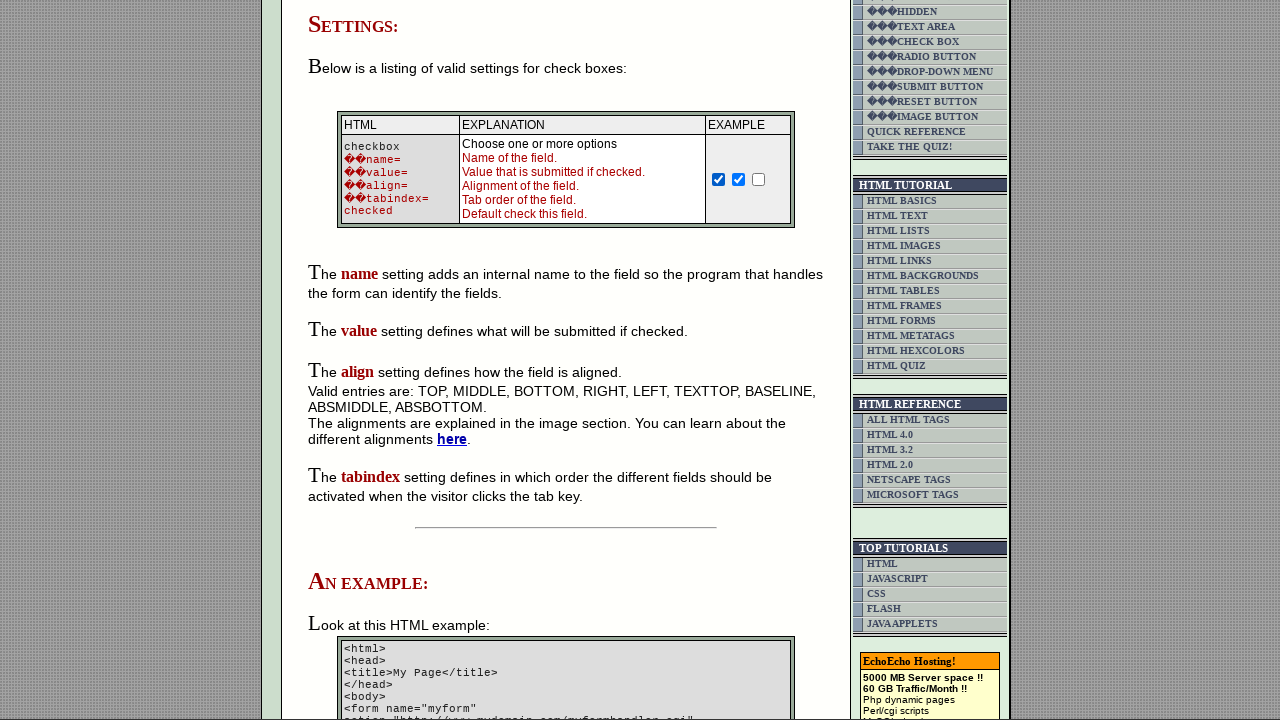

Retrieved checkbox state: checked
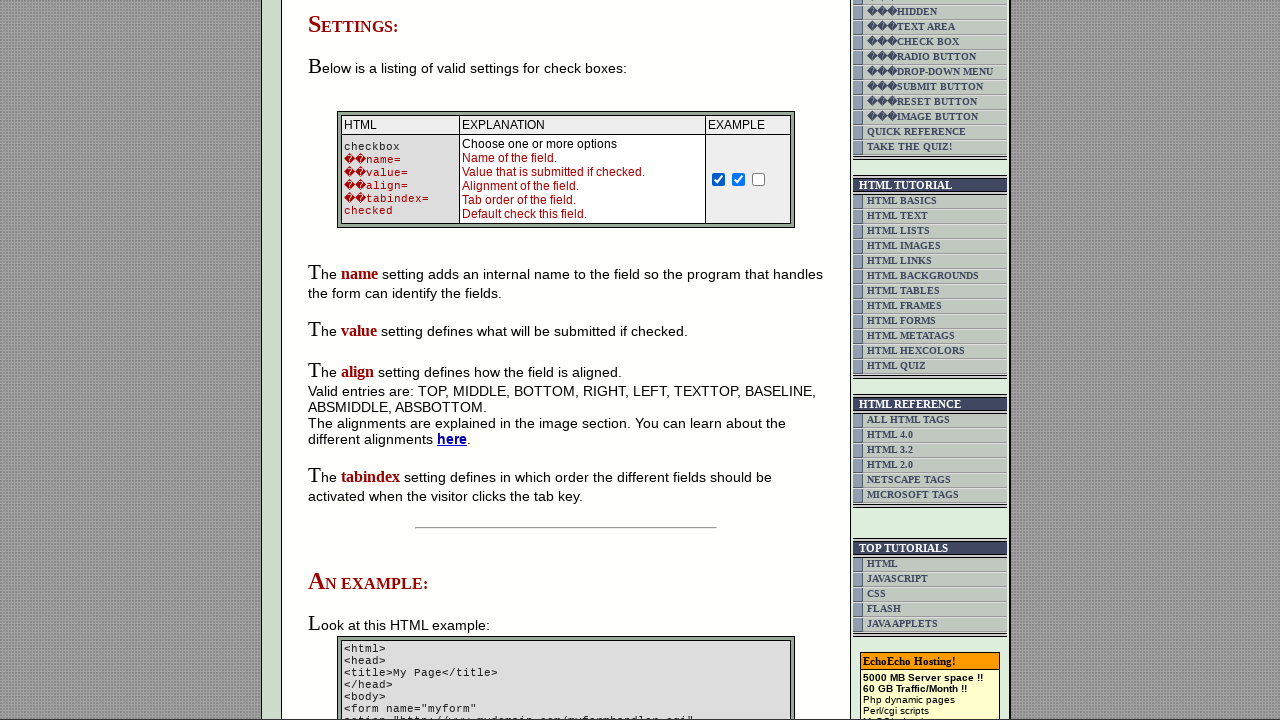

Clicked checkbox to toggle its state at (739, 179) on input[type='checkbox'] >> nth=1
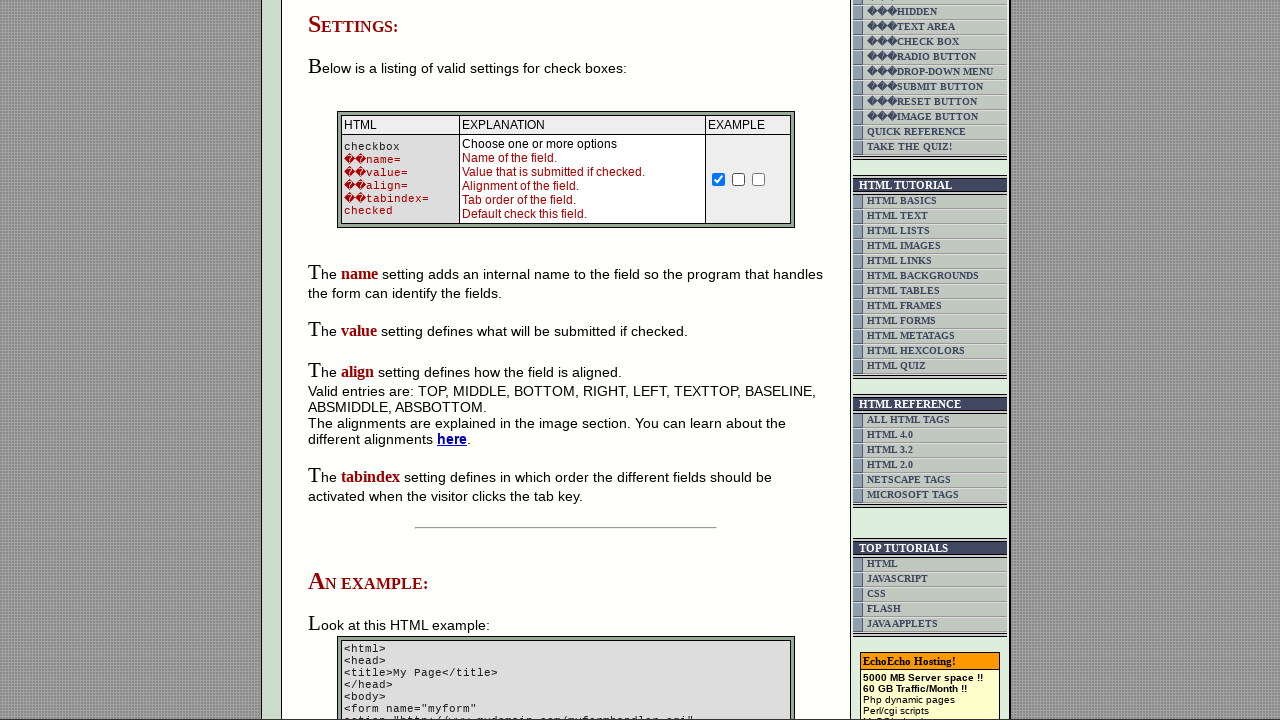

Waited 500ms before next checkbox interaction
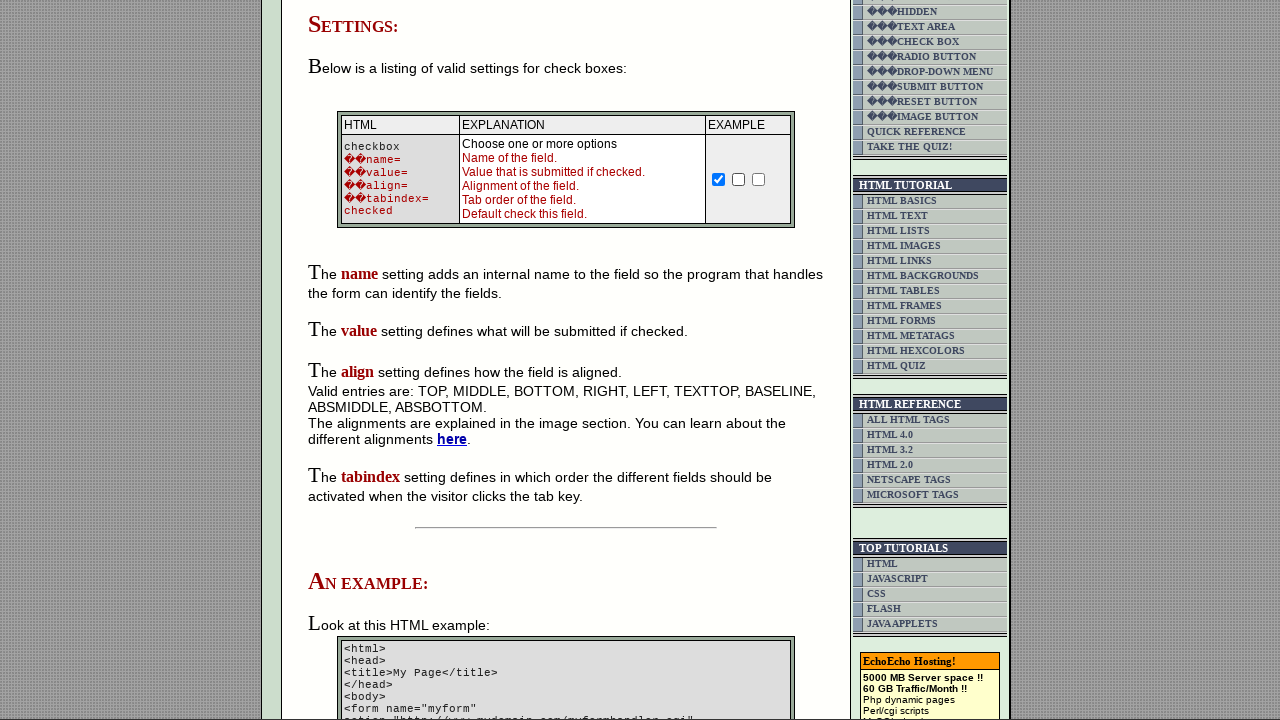

Retrieved checkbox state: unchecked
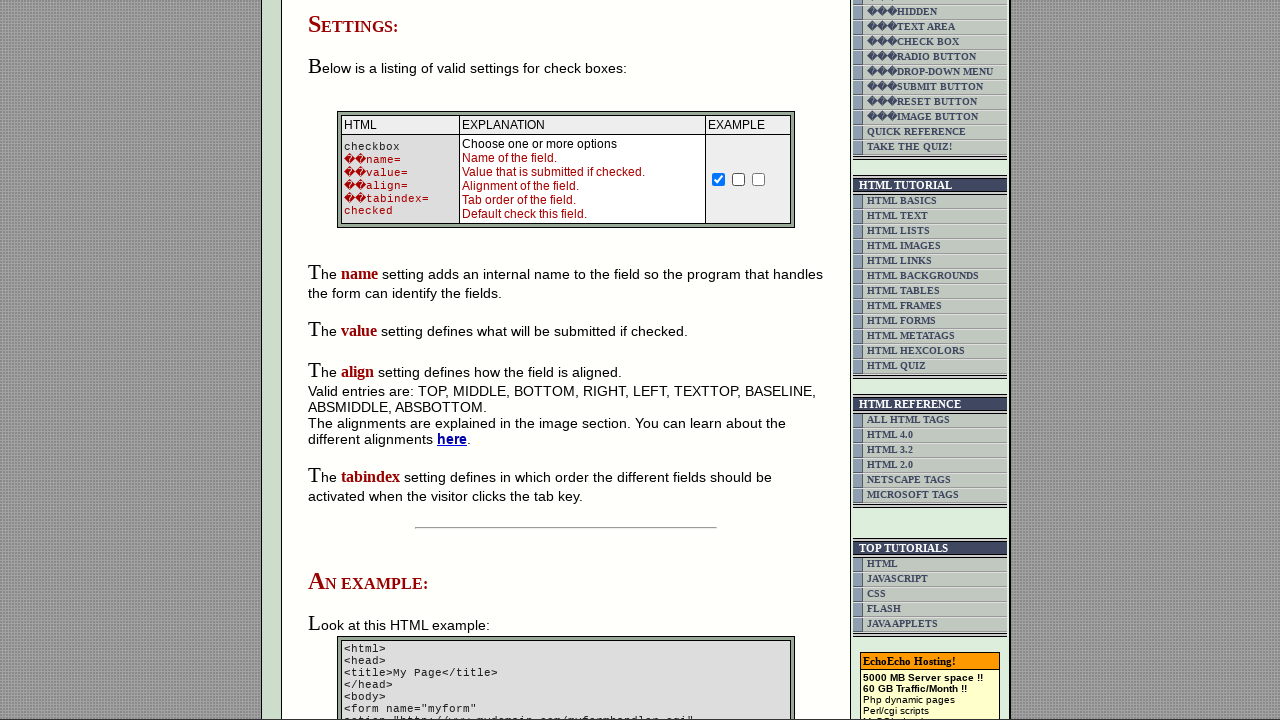

Clicked checkbox to toggle its state at (759, 179) on input[type='checkbox'] >> nth=2
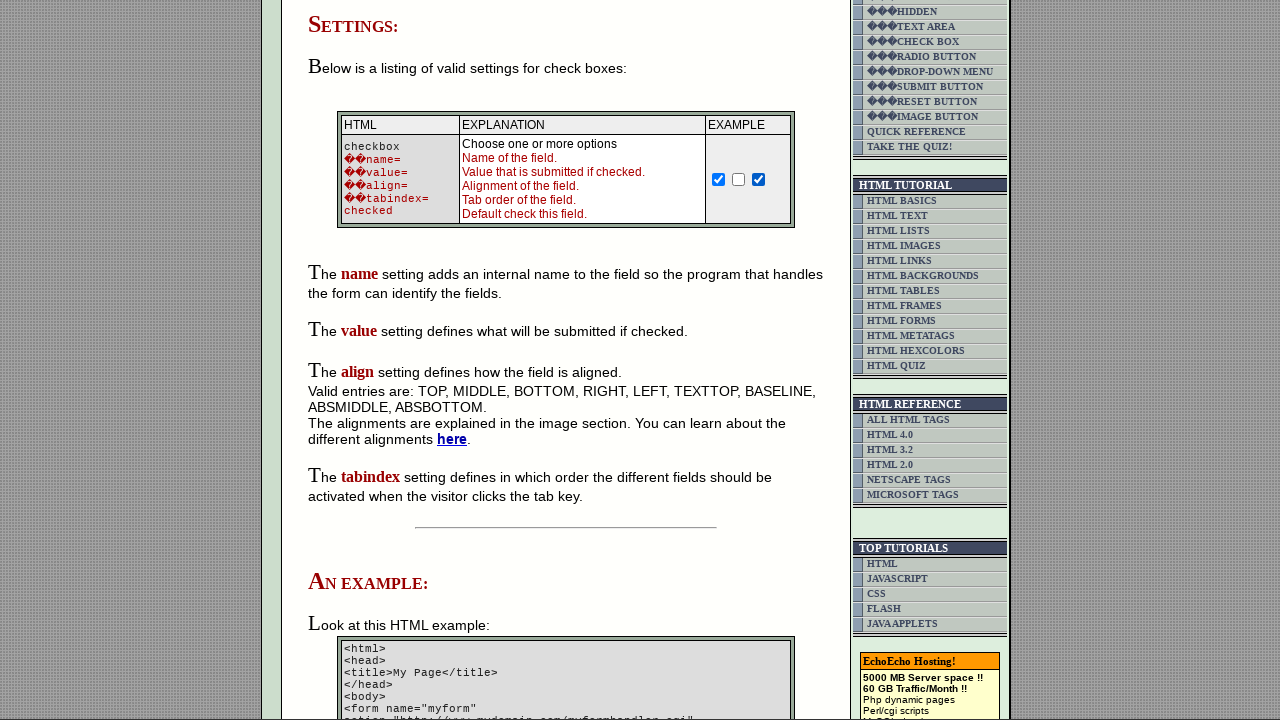

Waited 500ms before next checkbox interaction
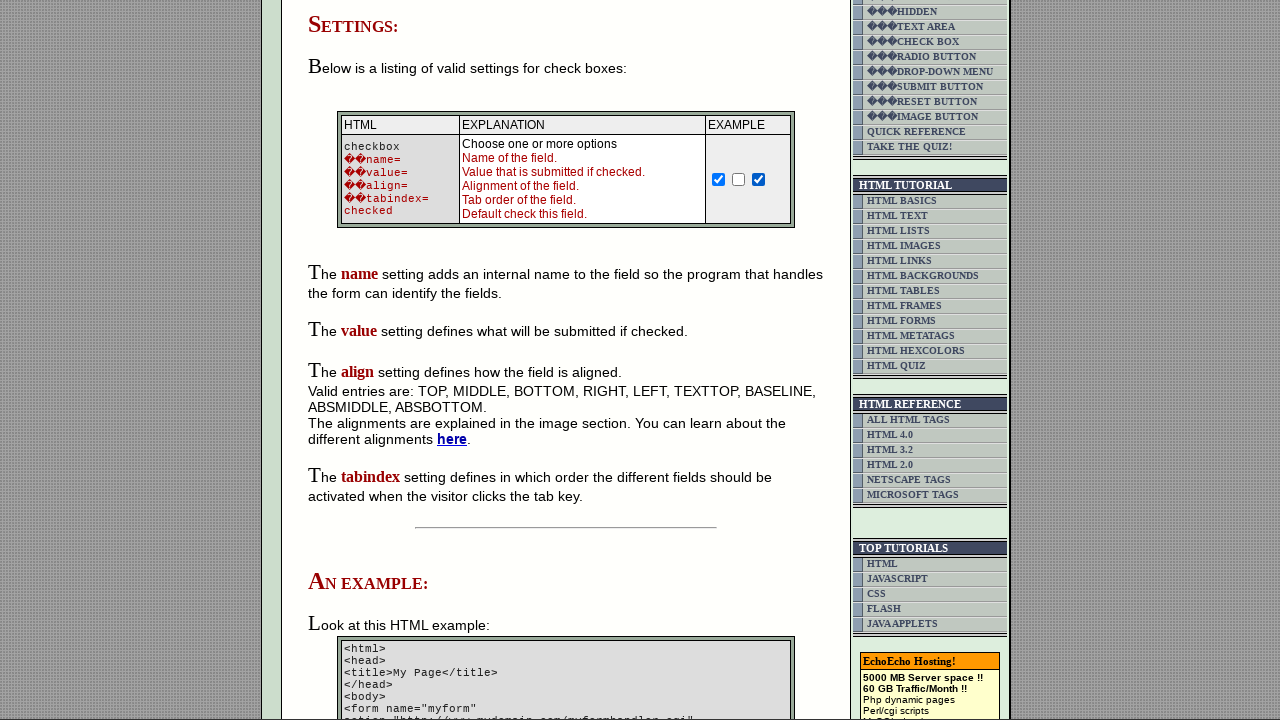

Retrieved checkbox state: unchecked
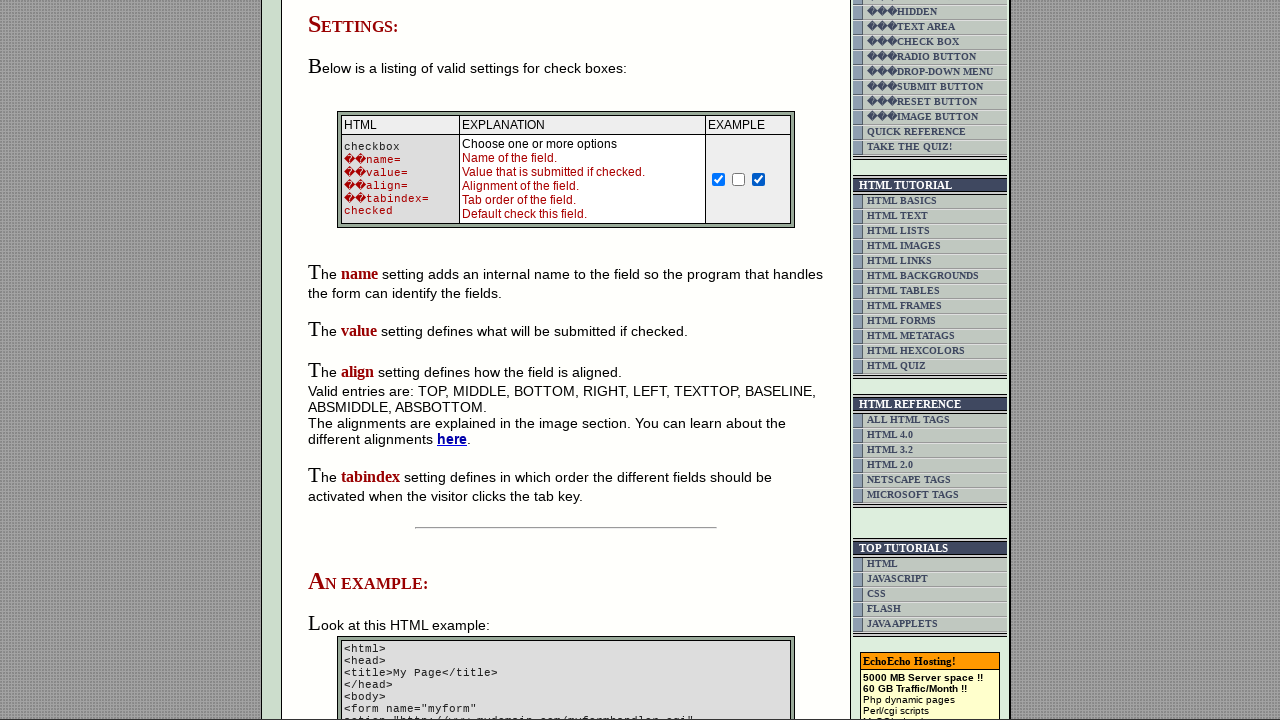

Clicked checkbox to toggle its state at (354, 360) on input[type='checkbox'] >> nth=3
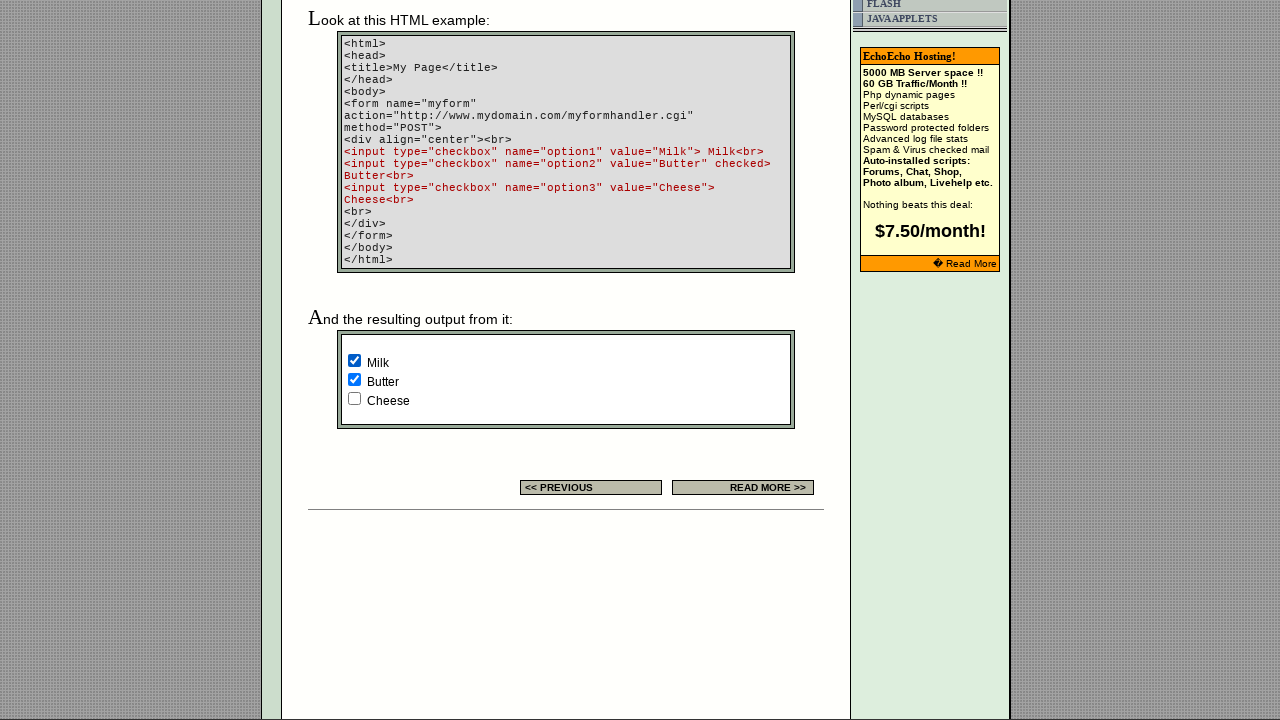

Waited 500ms before next checkbox interaction
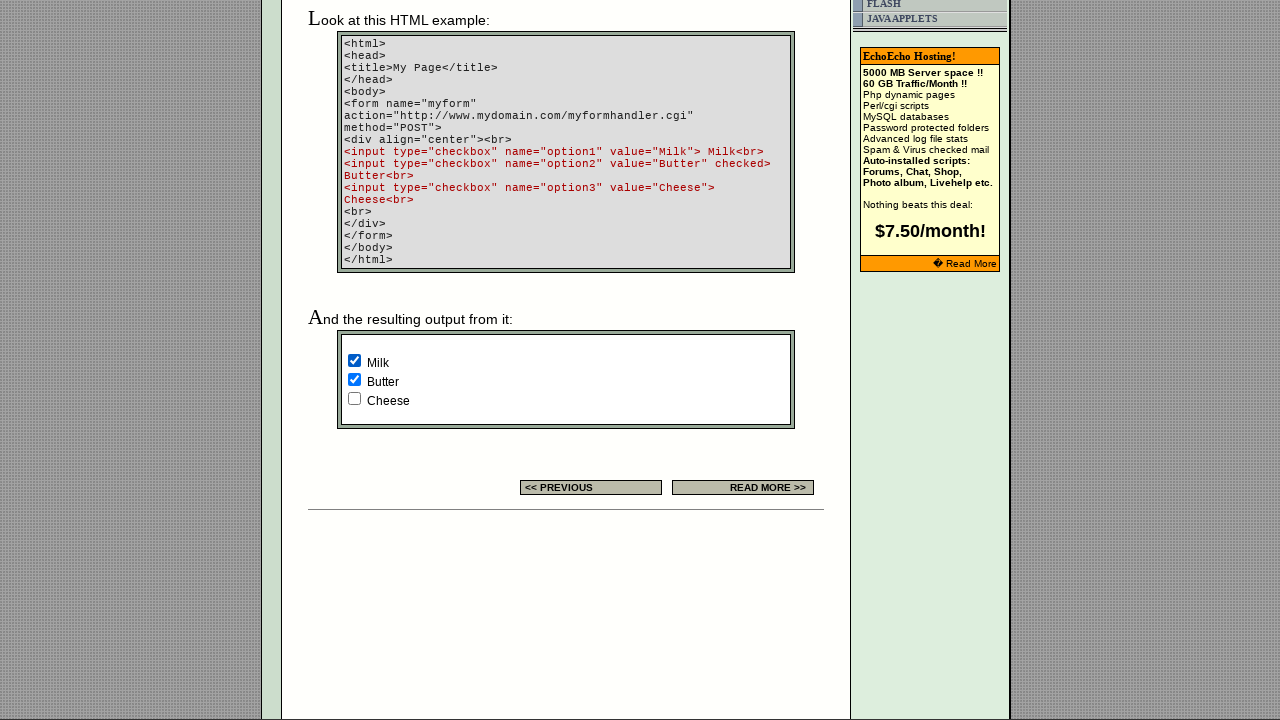

Retrieved checkbox state: checked
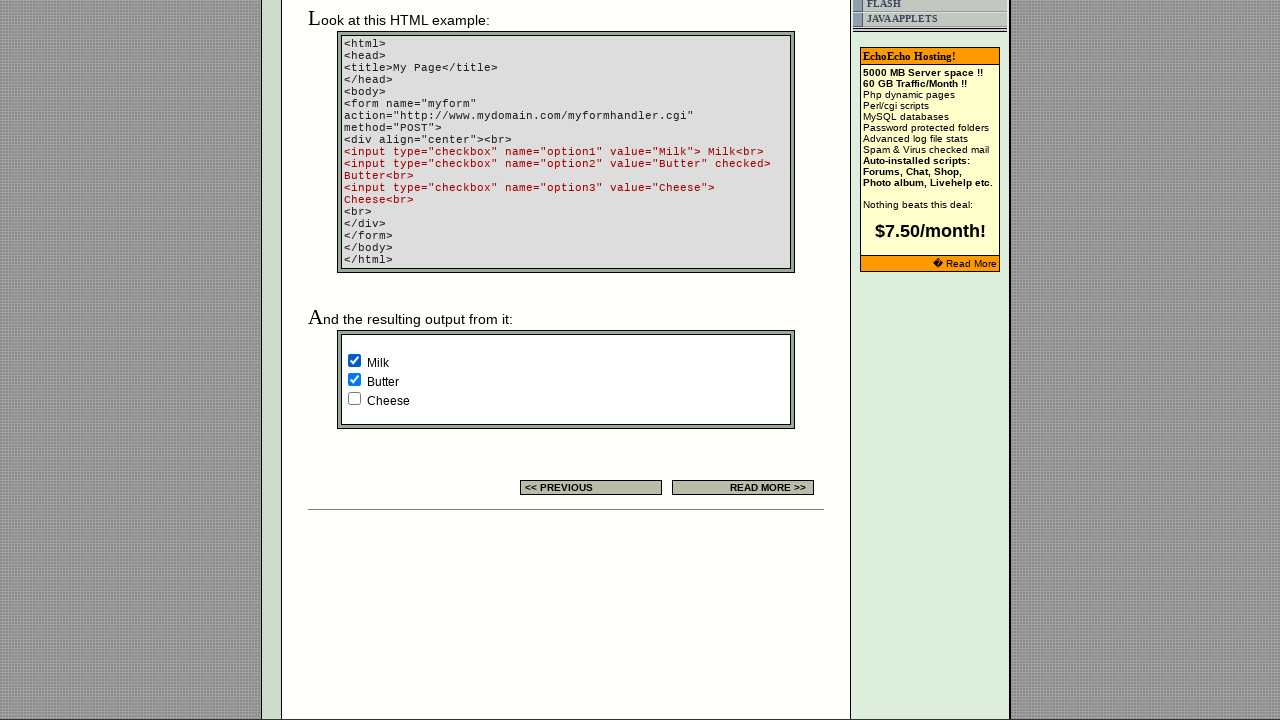

Clicked checkbox to toggle its state at (354, 380) on input[type='checkbox'] >> nth=4
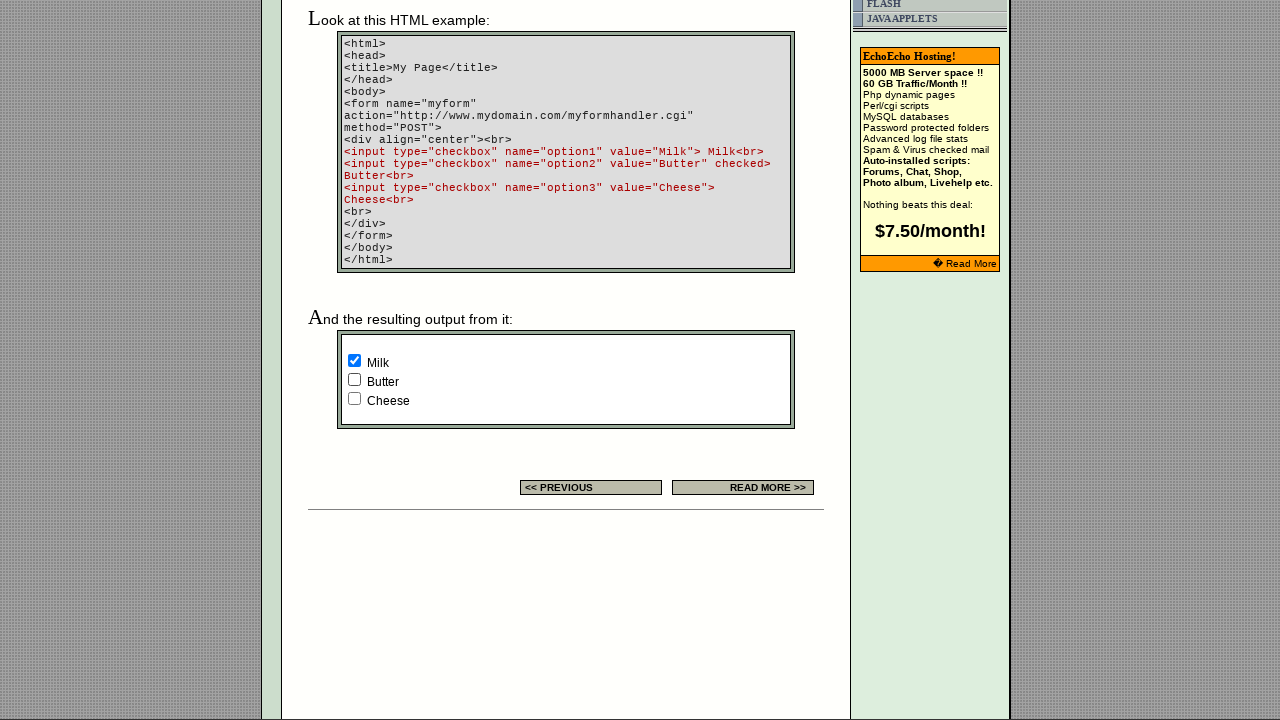

Waited 500ms before next checkbox interaction
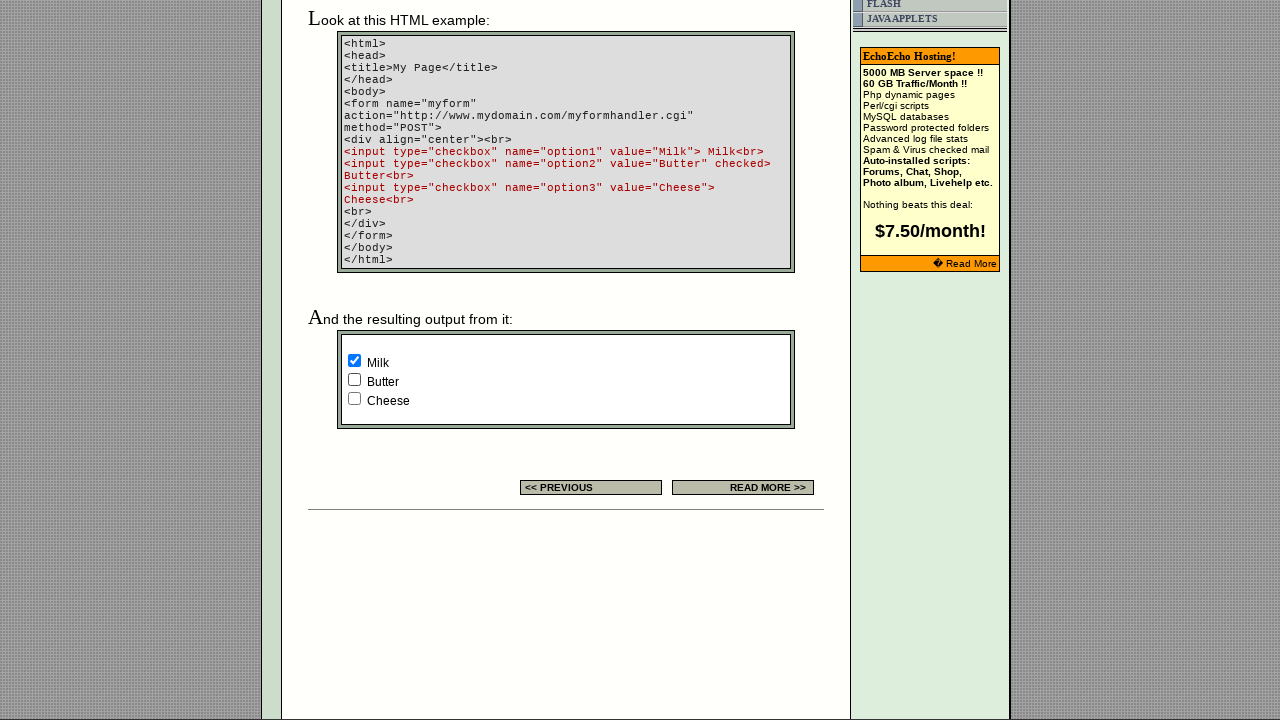

Retrieved checkbox state: unchecked
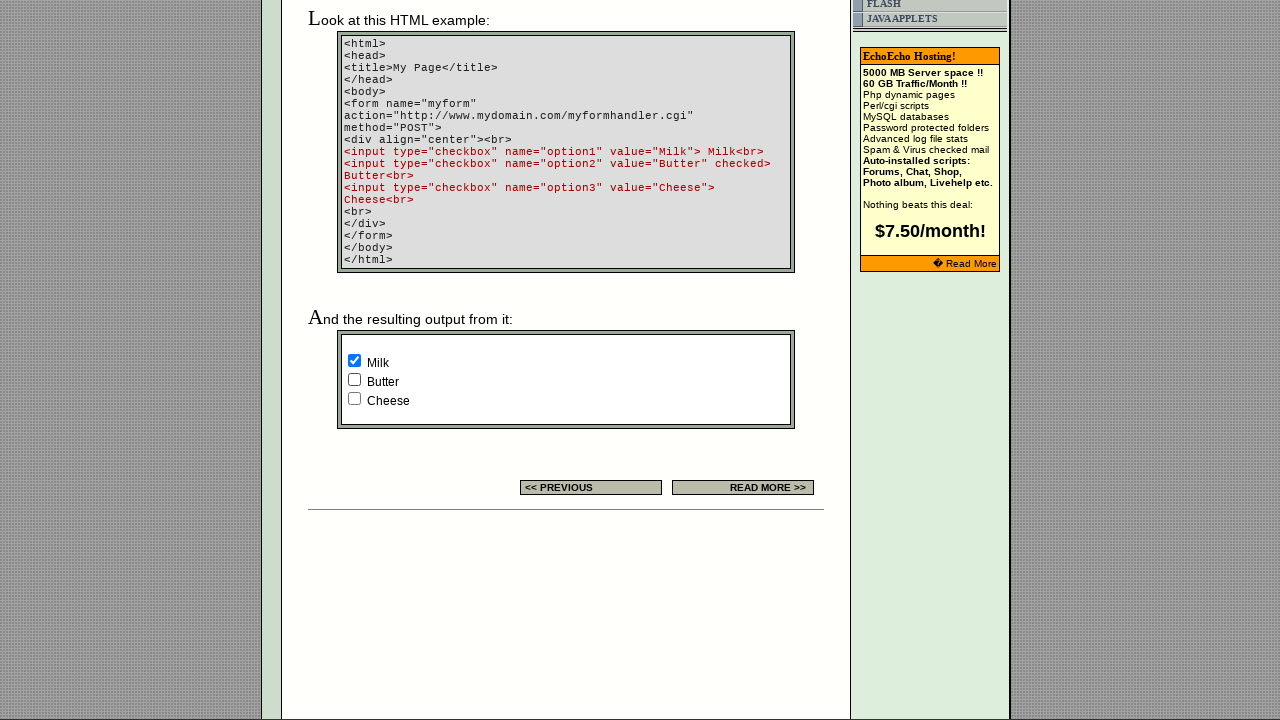

Clicked checkbox to toggle its state at (354, 398) on input[type='checkbox'] >> nth=5
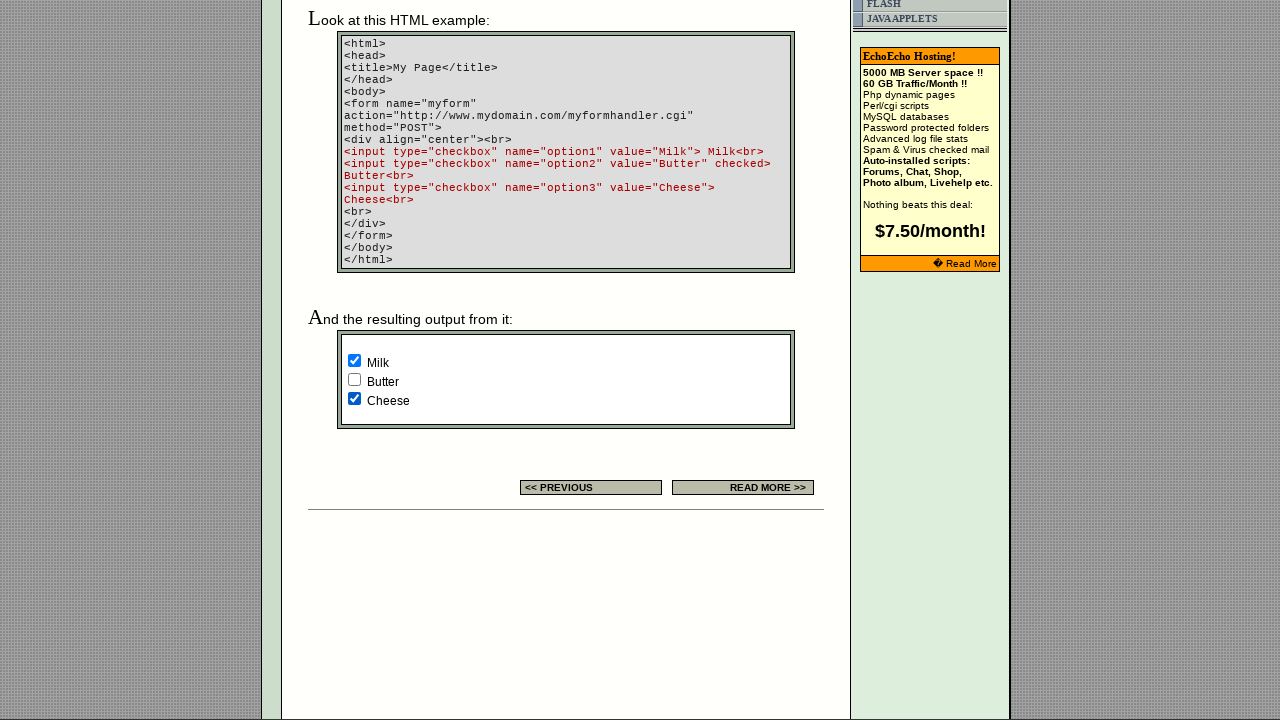

Waited 500ms before next checkbox interaction
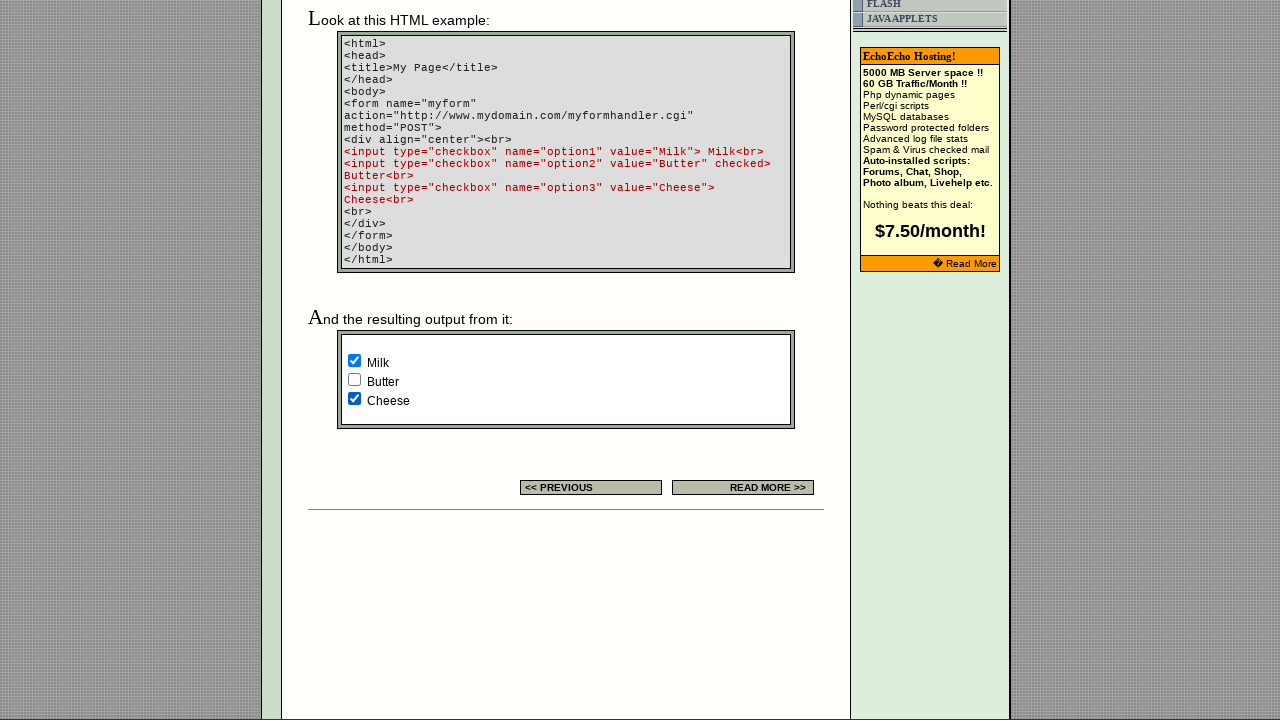

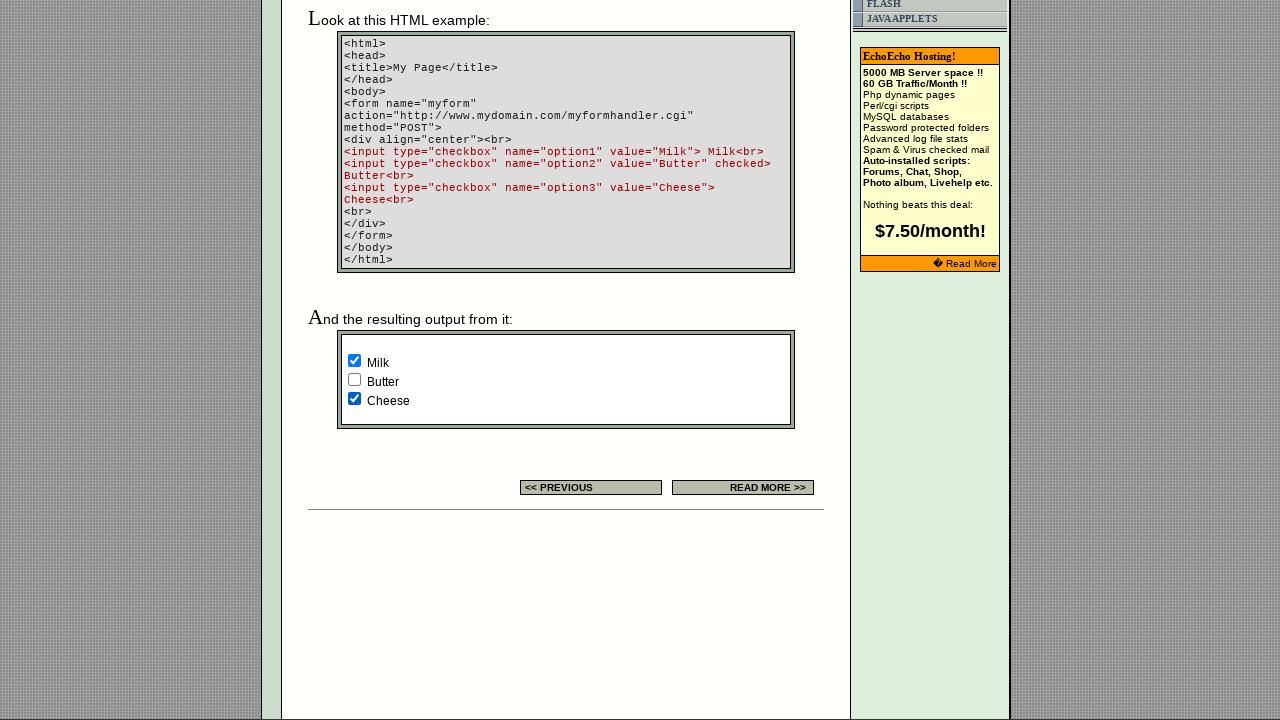